Tests simple alert functionality by clicking the Alert button and accepting the alert dialog

Starting URL: https://www.tutorialspoint.com/selenium/practice/alerts.php

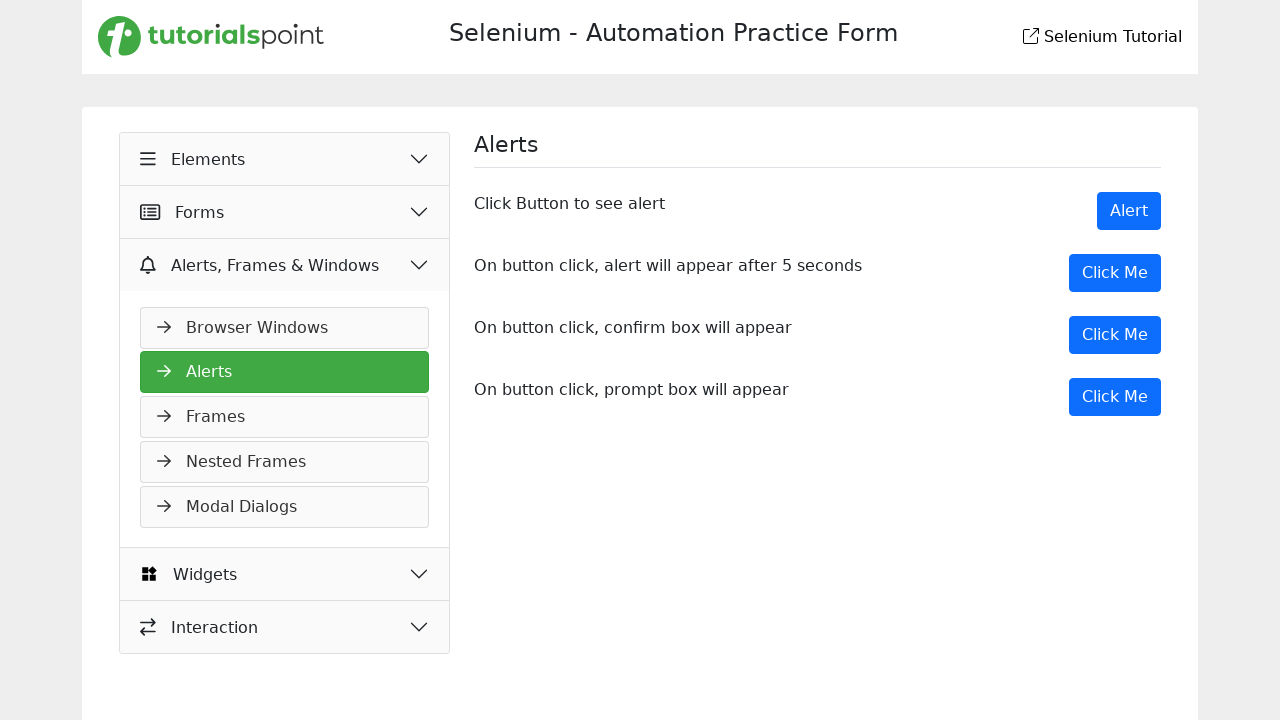

Clicked the Alert button at (1129, 211) on xpath=//button[text()='Alert']
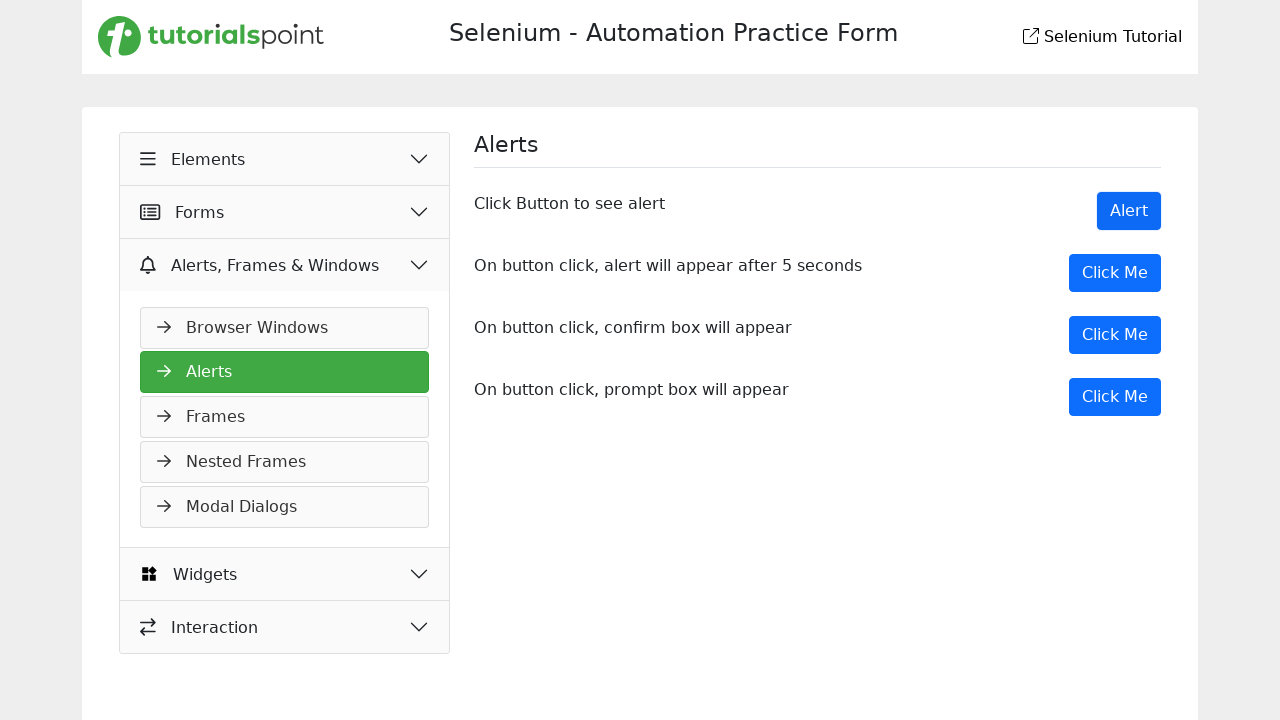

Set up dialog handler to accept alert
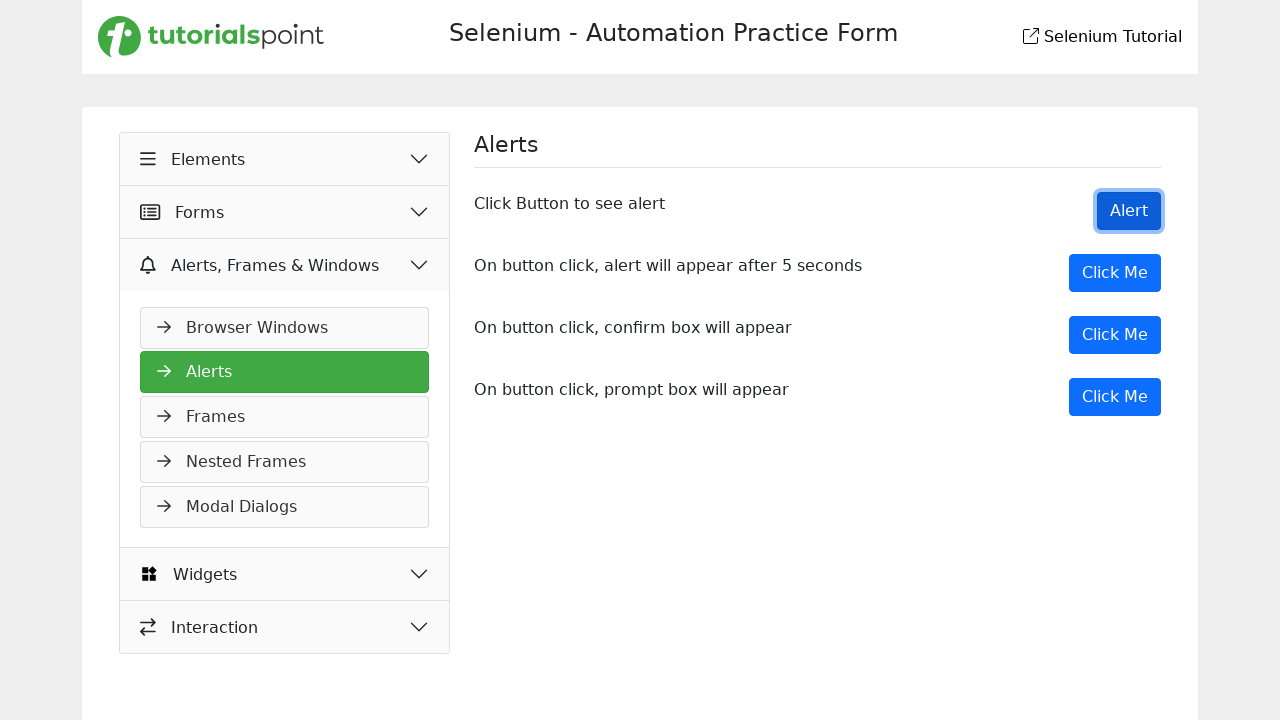

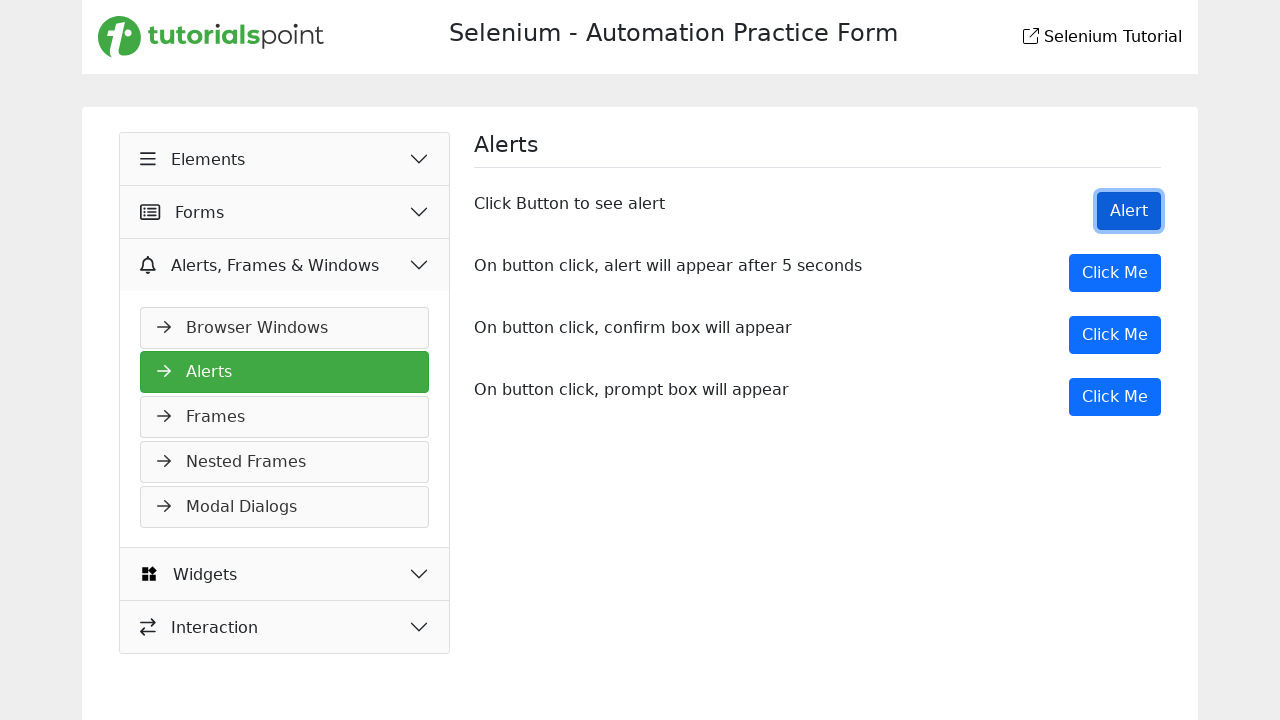